Tests e-commerce product search and cart functionality by searching for products containing "ca" and adding cashew products to the cart

Starting URL: https://rahulshettyacademy.com/seleniumPractise/#/

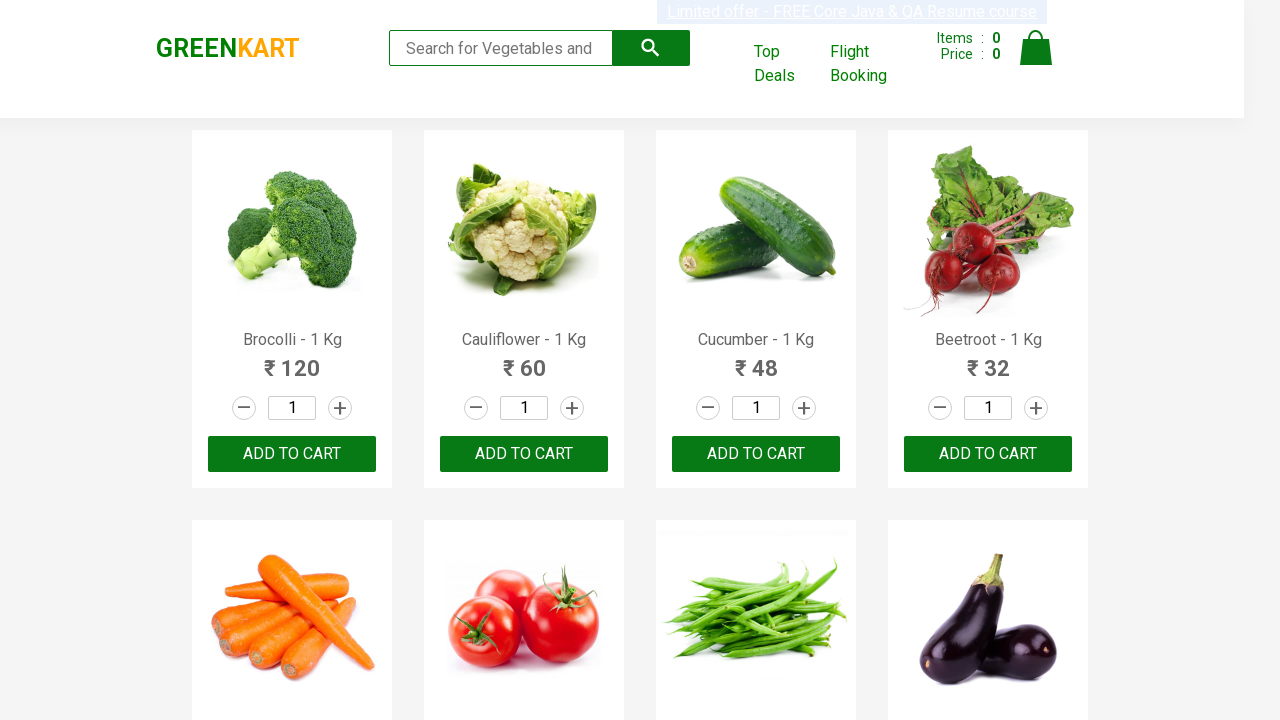

Filled search field with 'ca' on .search-keyword
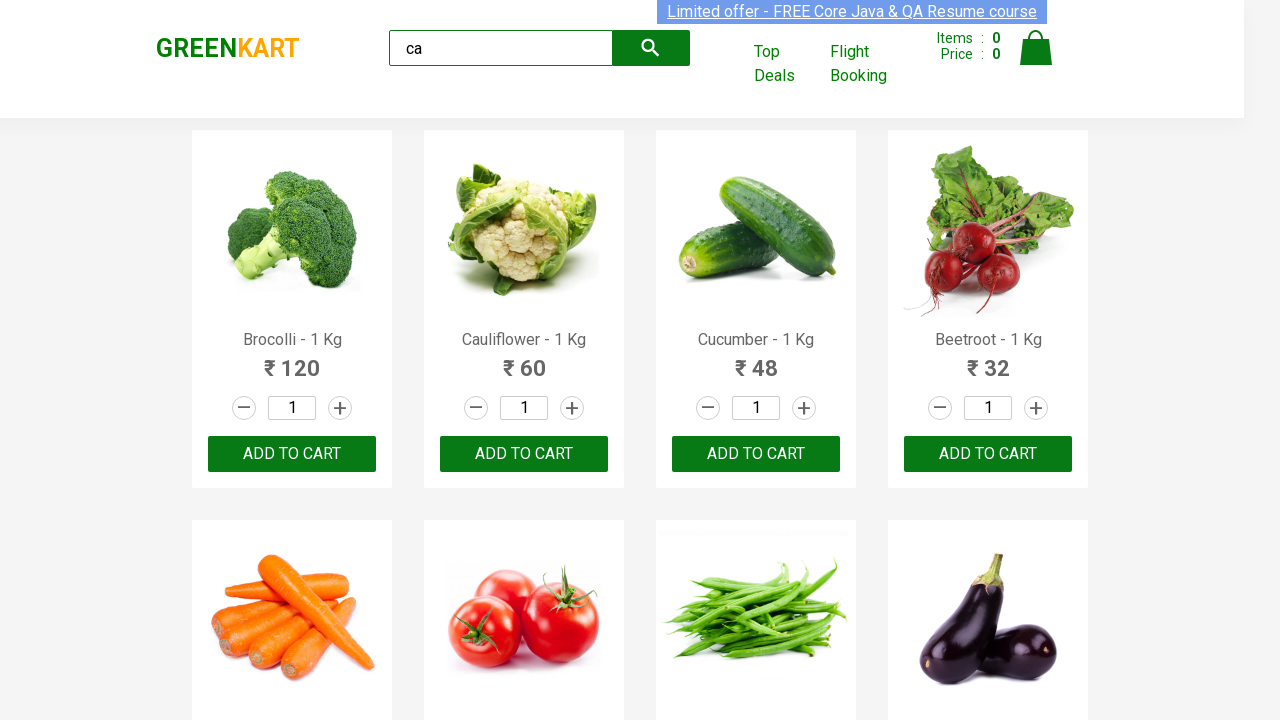

Waited 2 seconds for products to filter
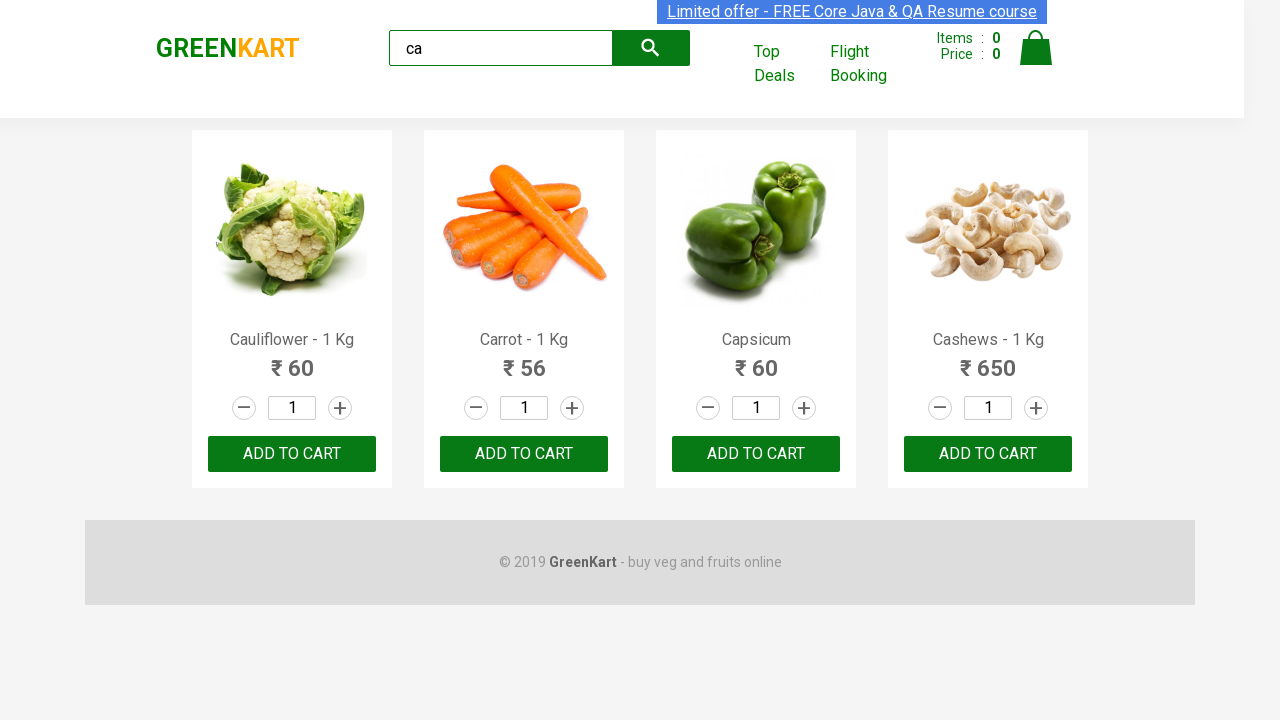

Filtered products became visible
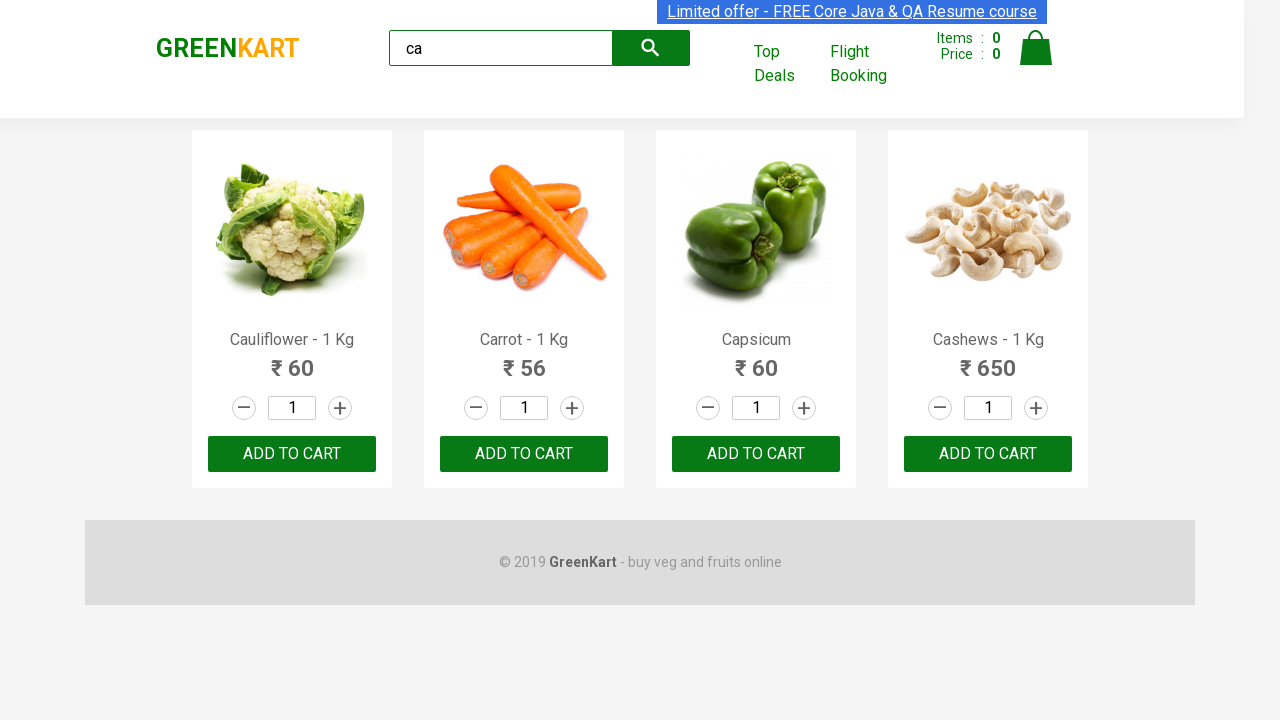

Retrieved all product elements from search results
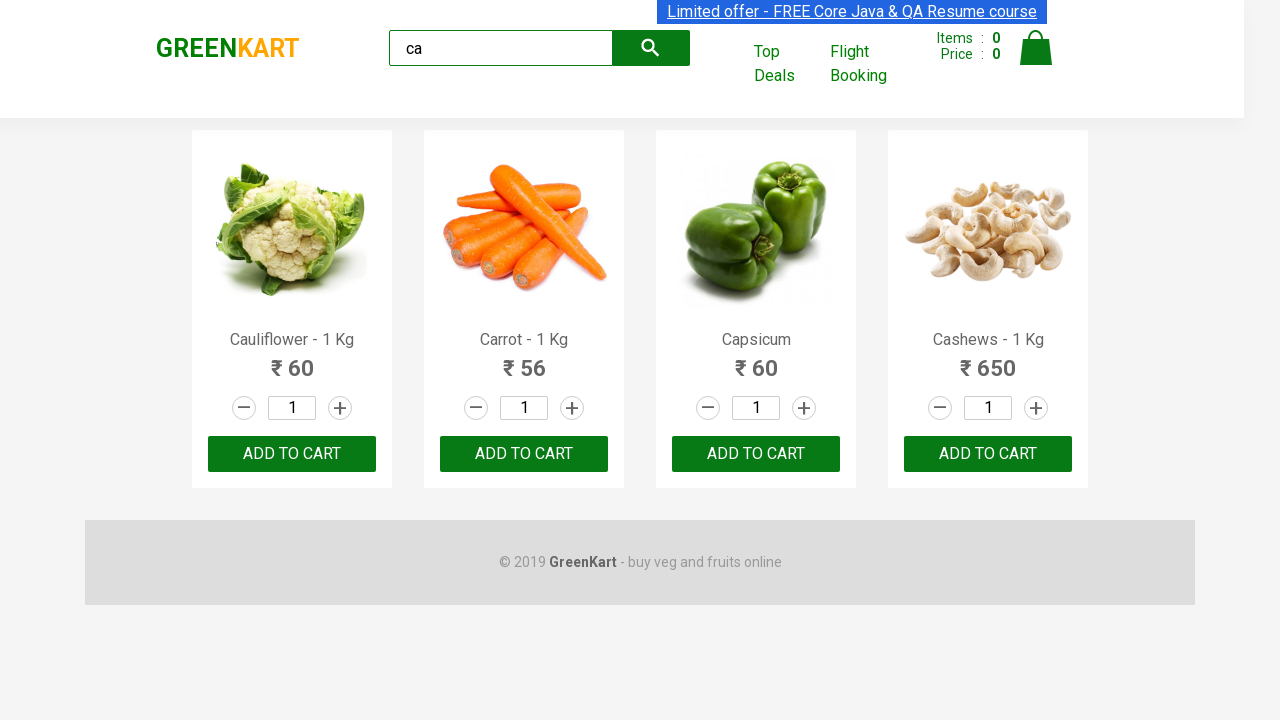

Retrieved product name: Cauliflower - 1 Kg
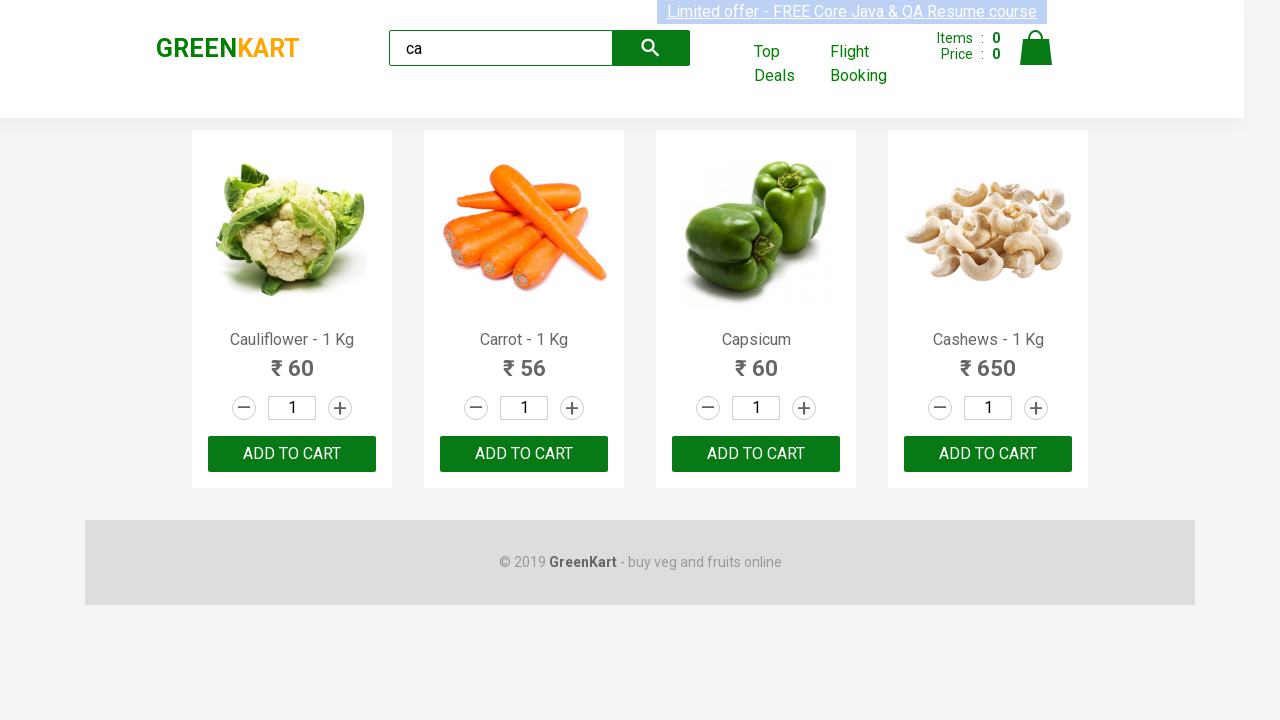

Retrieved product name: Carrot - 1 Kg
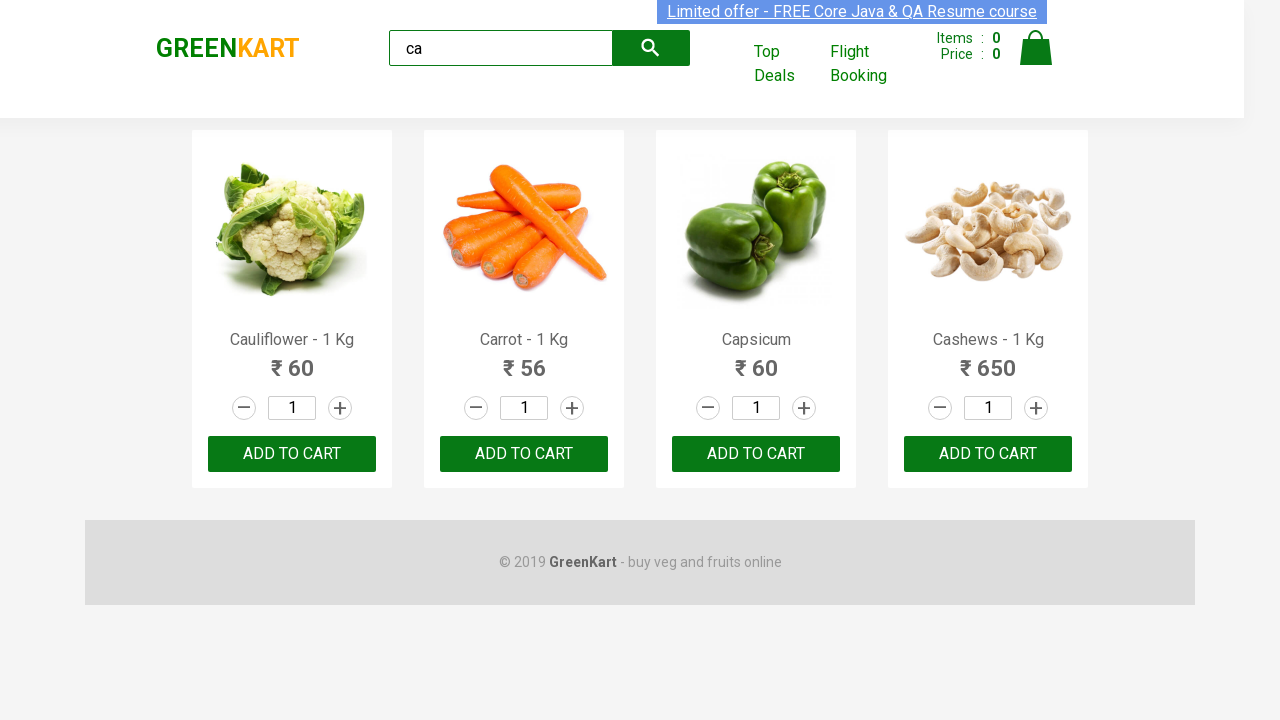

Retrieved product name: Capsicum
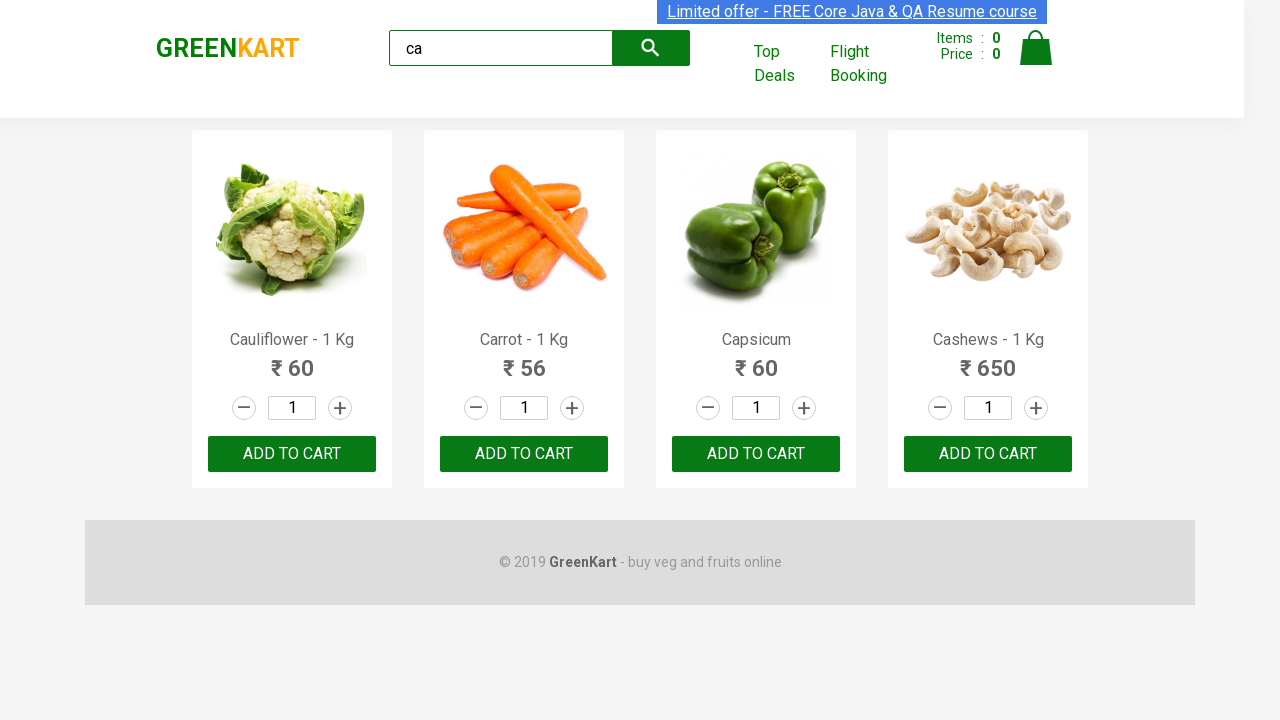

Retrieved product name: Cashews - 1 Kg
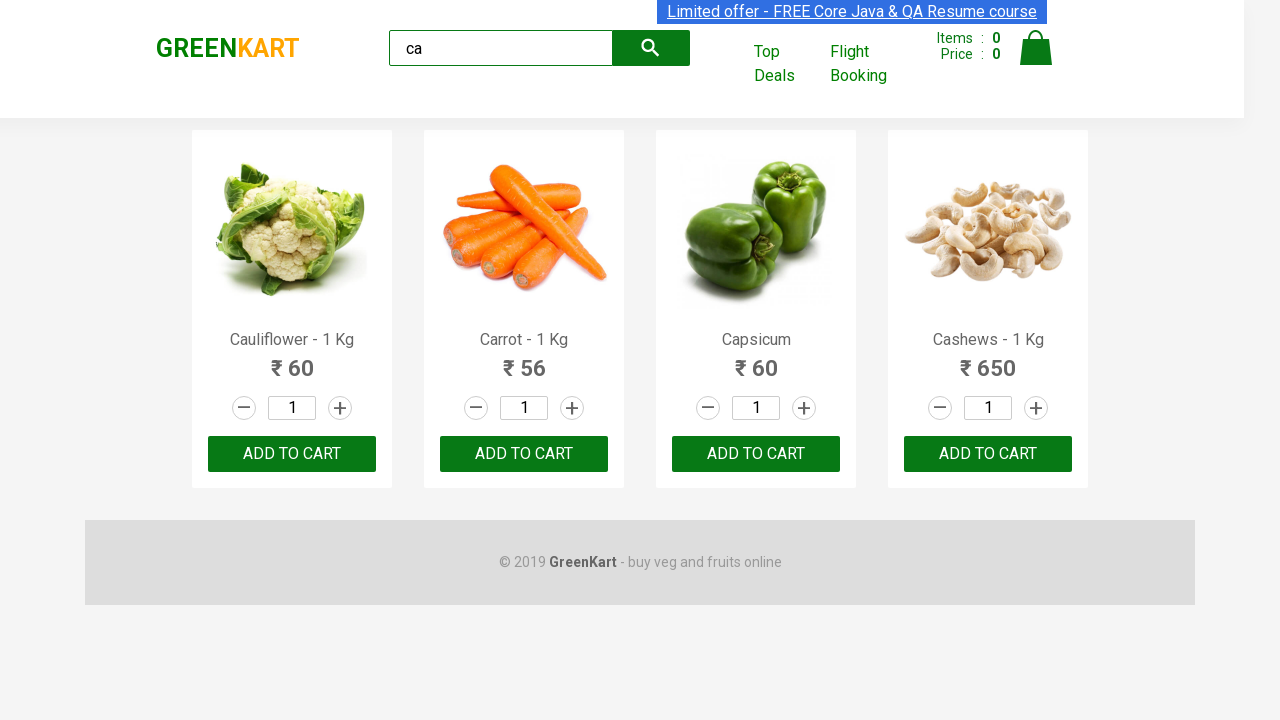

Added cashew product 'Cashews - 1 Kg' to cart at (988, 454) on .products .product >> nth=3 >> button:has-text('ADD TO CART')
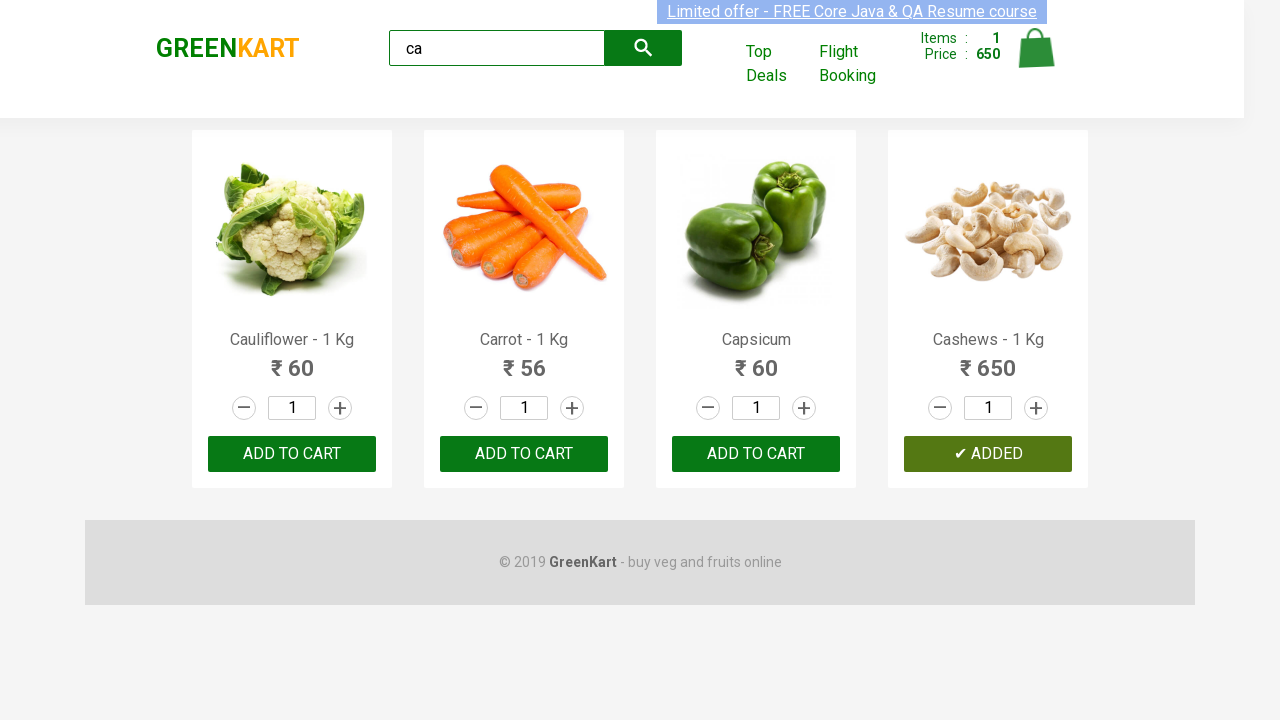

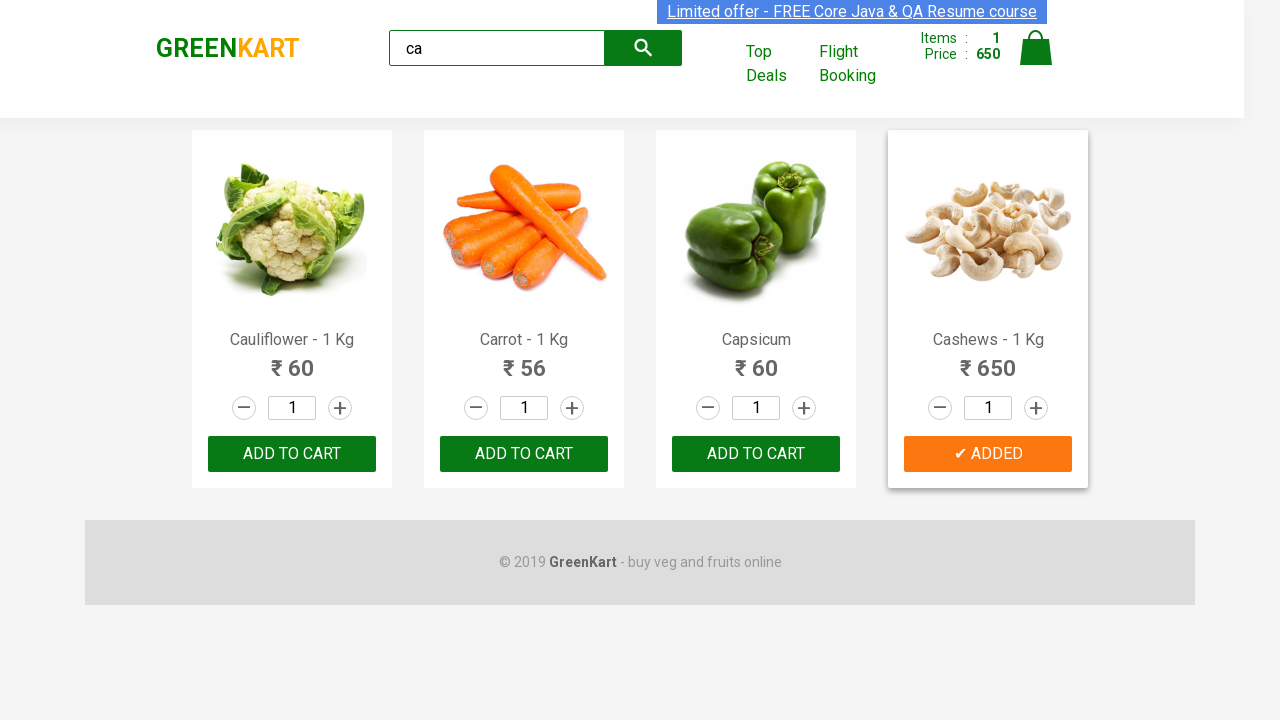